Tests iframe handling by scrolling the page, locating iframe elements, switching to a specific frame (frame2), and performing scroll actions within that frame context.

Starting URL: https://demoqa.com/frames

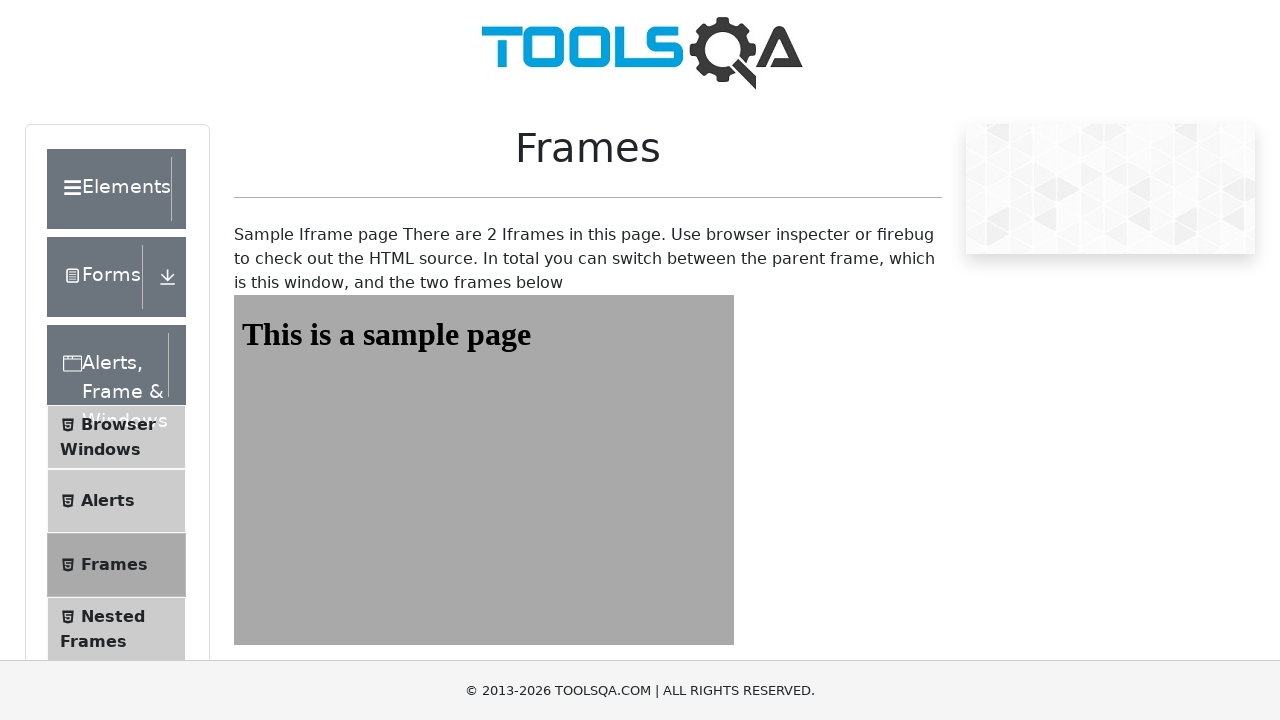

Scrolled page to bottom
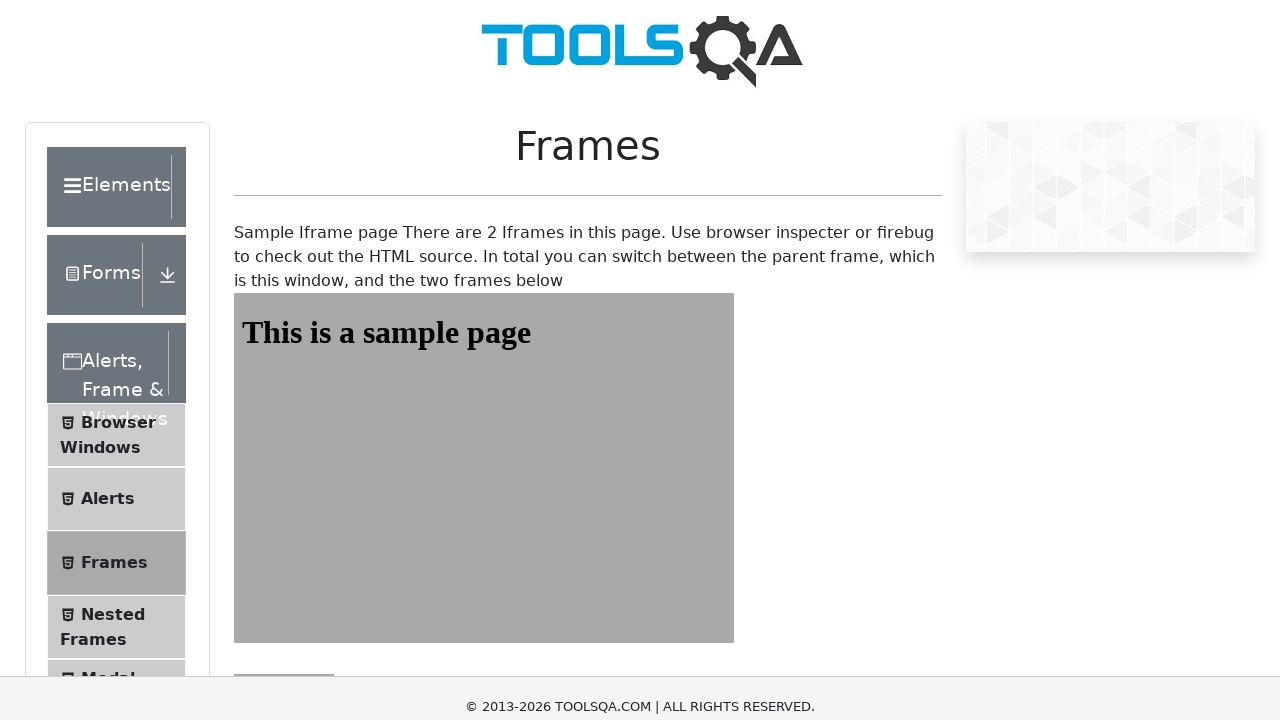

Waited for iframe elements to be present
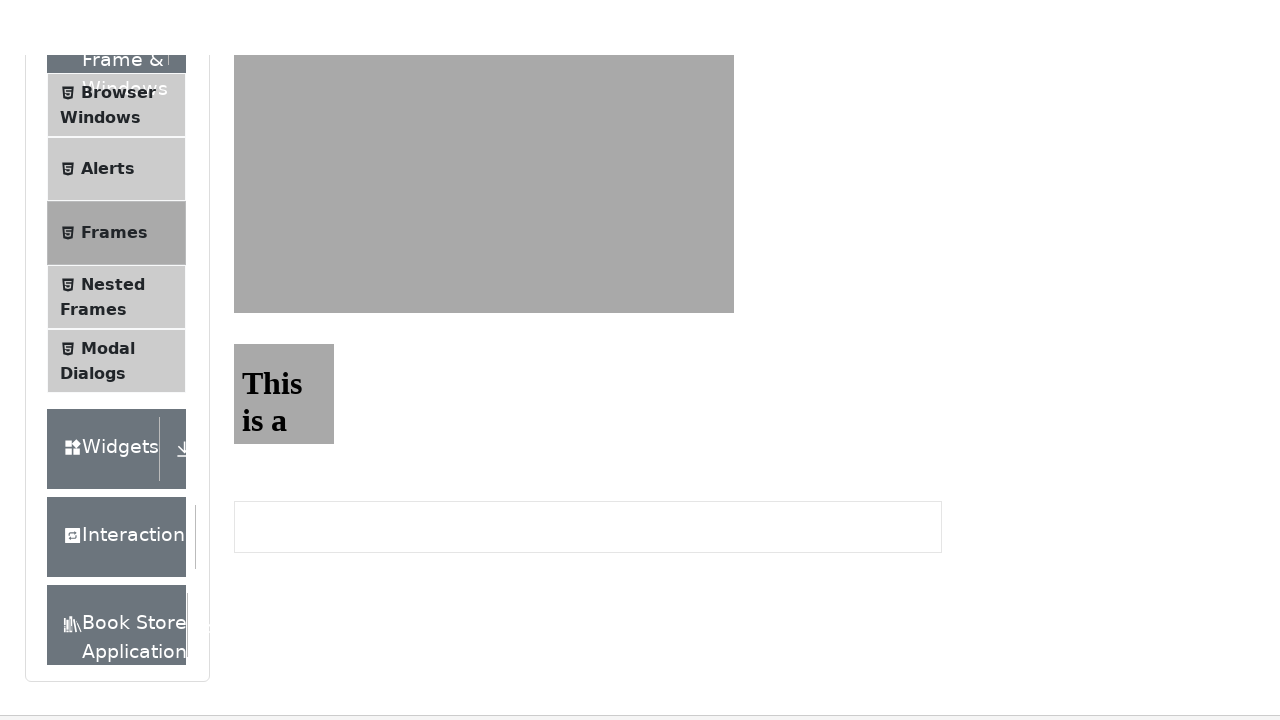

Located all iframes on the page - found 5 total
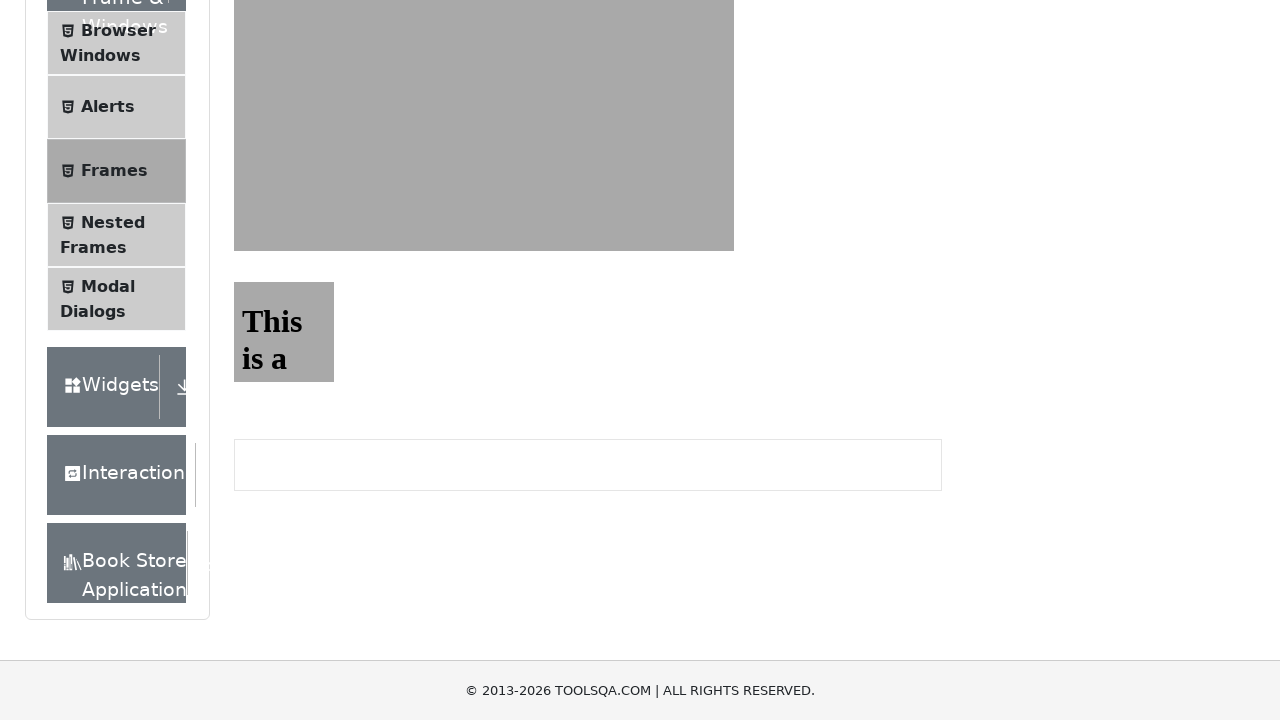

Retrieved iframe 0 ID: frame1
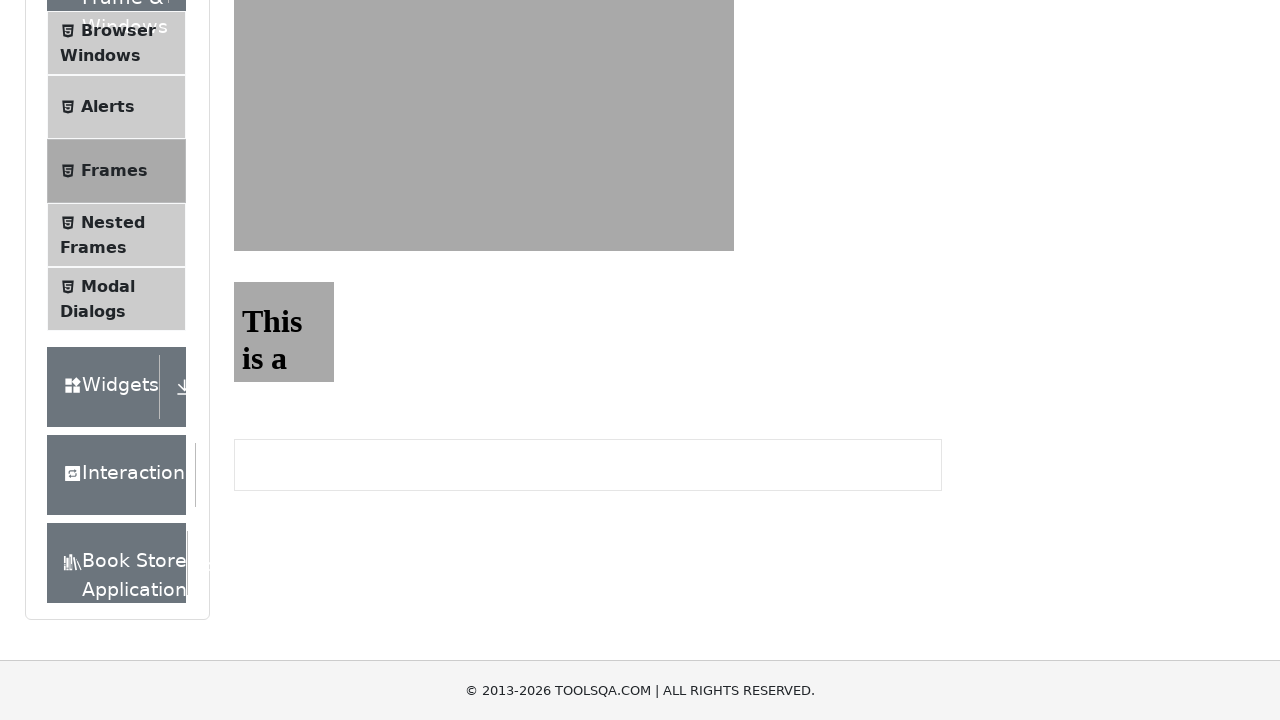

Retrieved iframe 1 ID: frame2
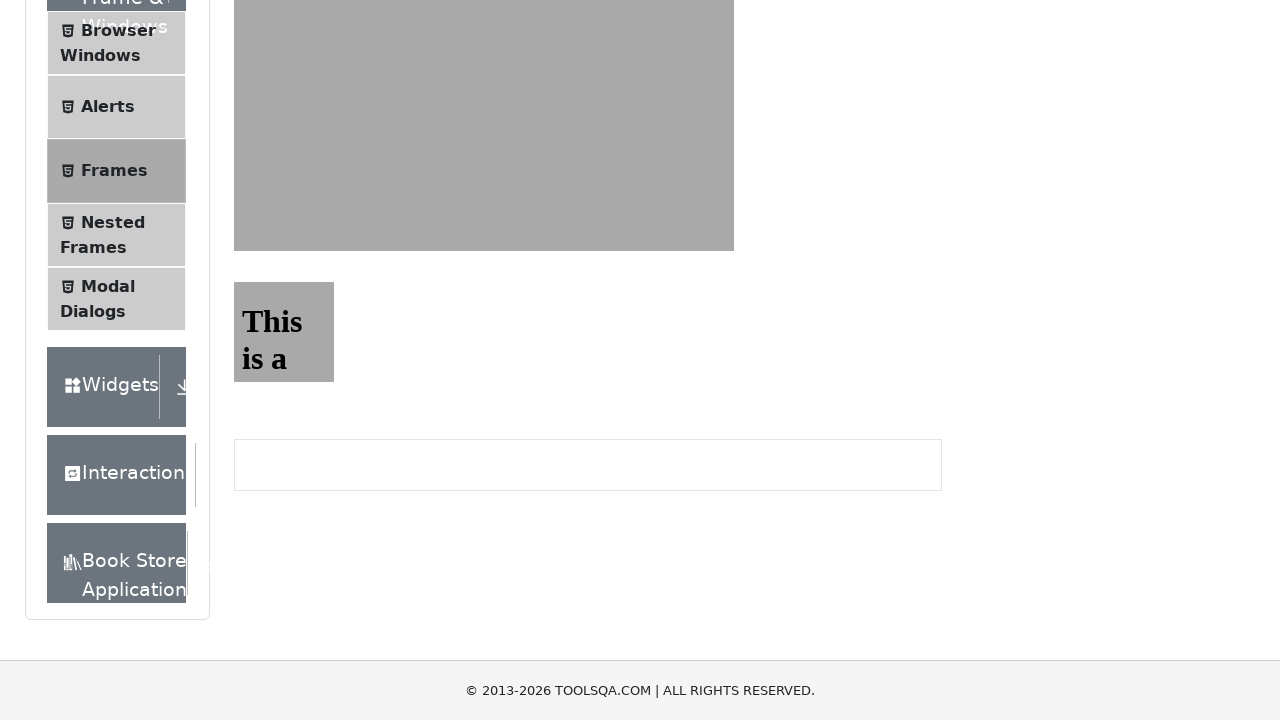

Retrieved iframe 2 ID: None
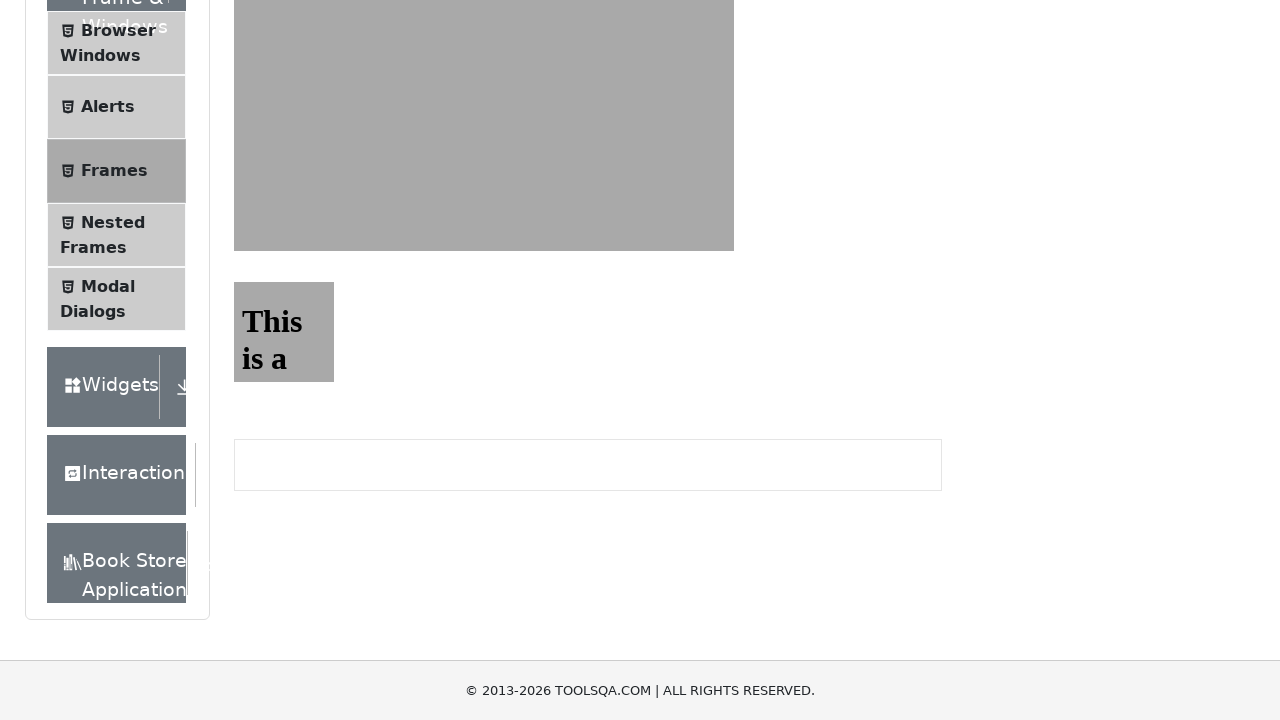

Retrieved iframe 3 ID: None
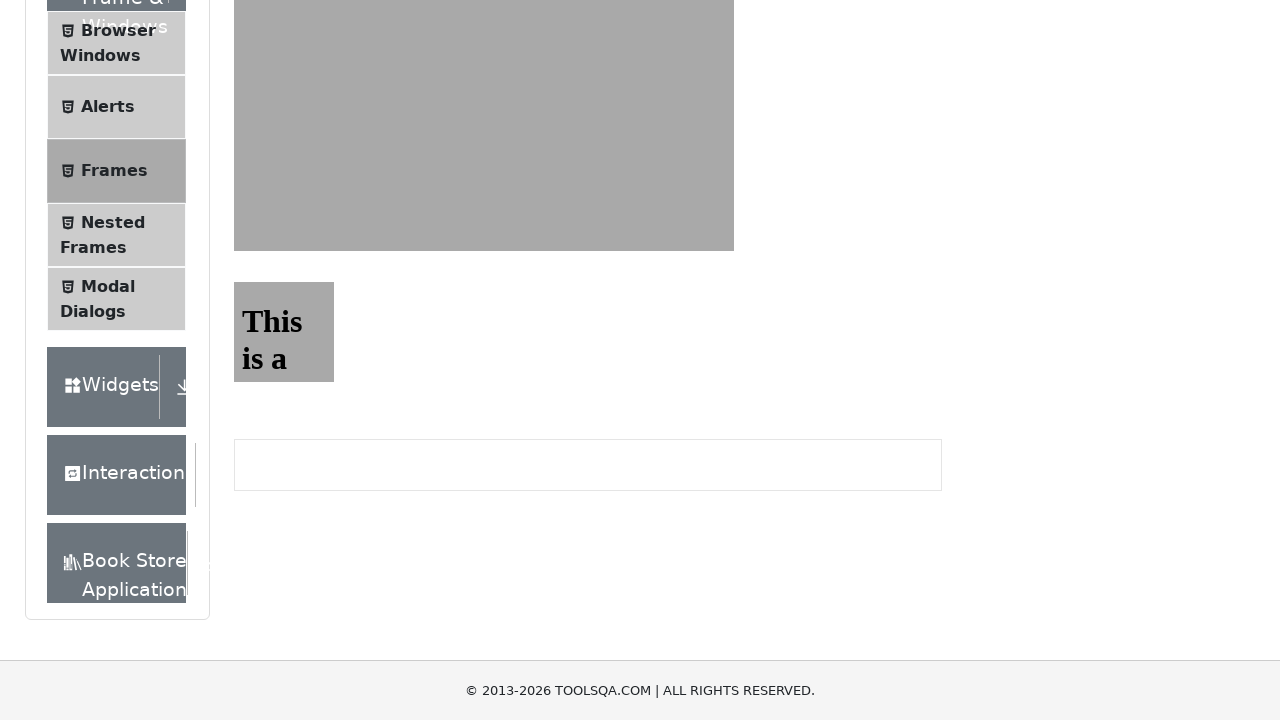

Retrieved iframe 4 ID: goog_plcm_frame
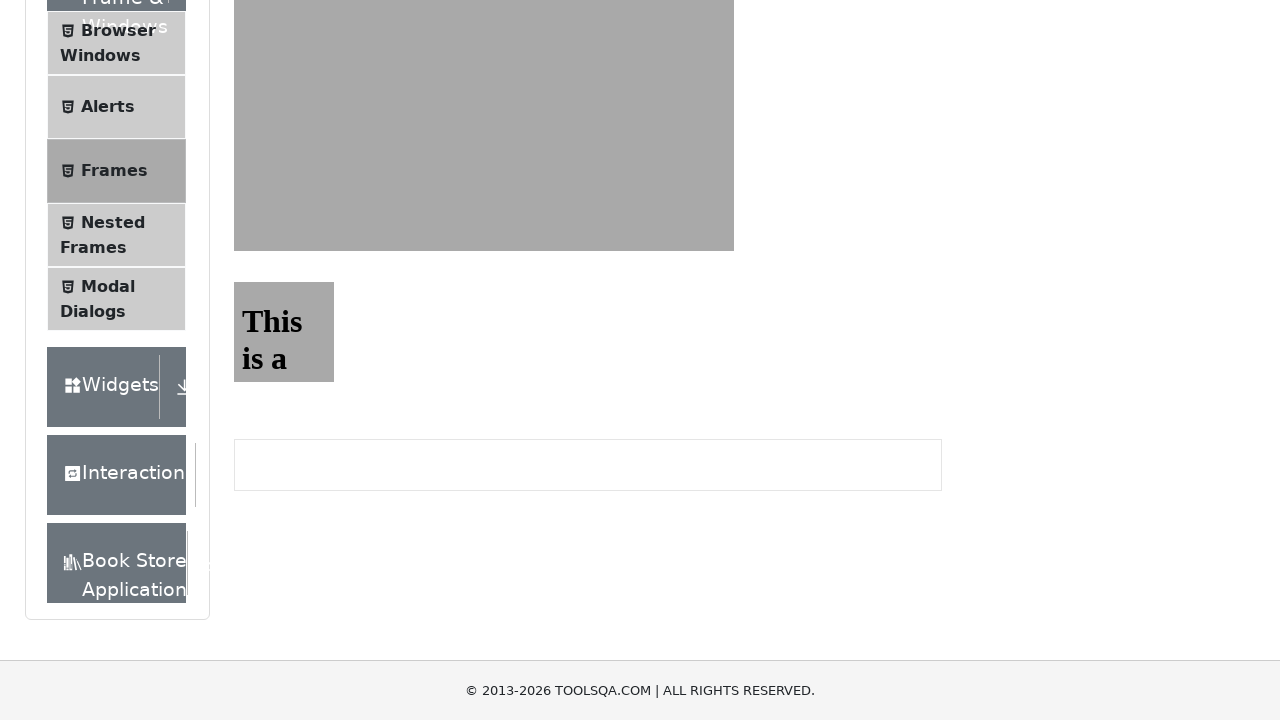

Located frame2 using frame_locator
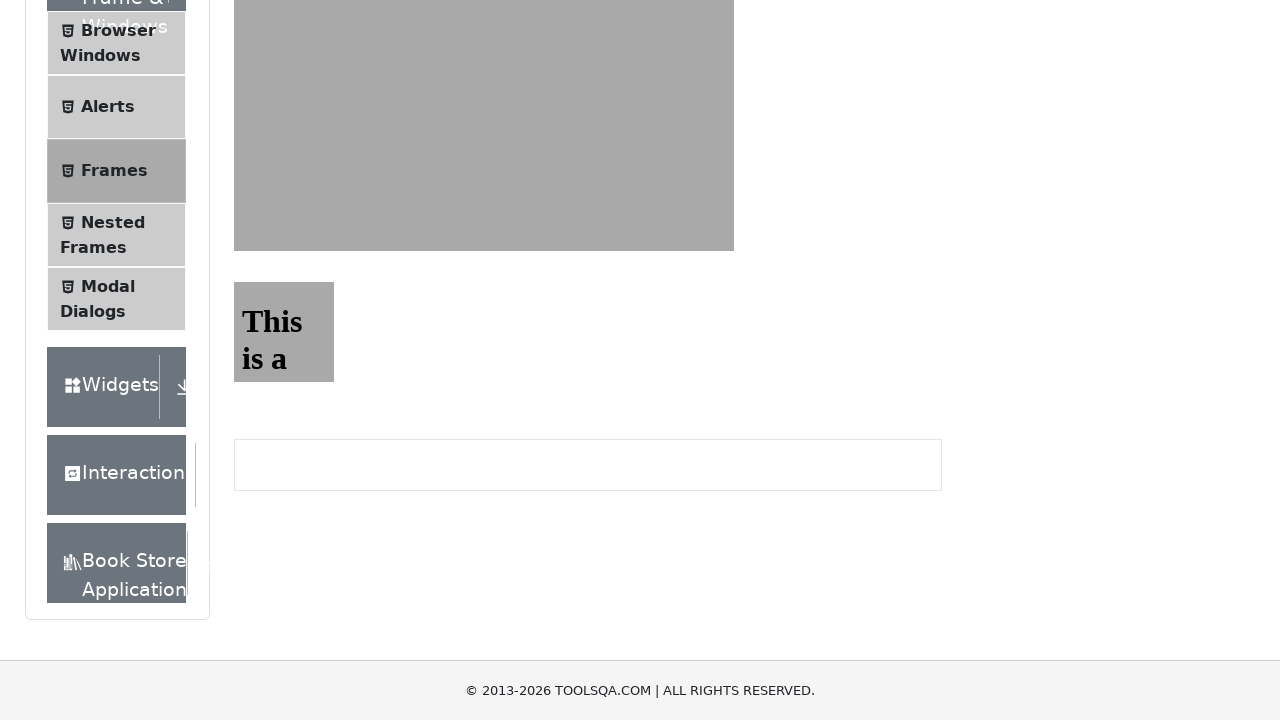

Scrolled page to bottom while frame2 is active
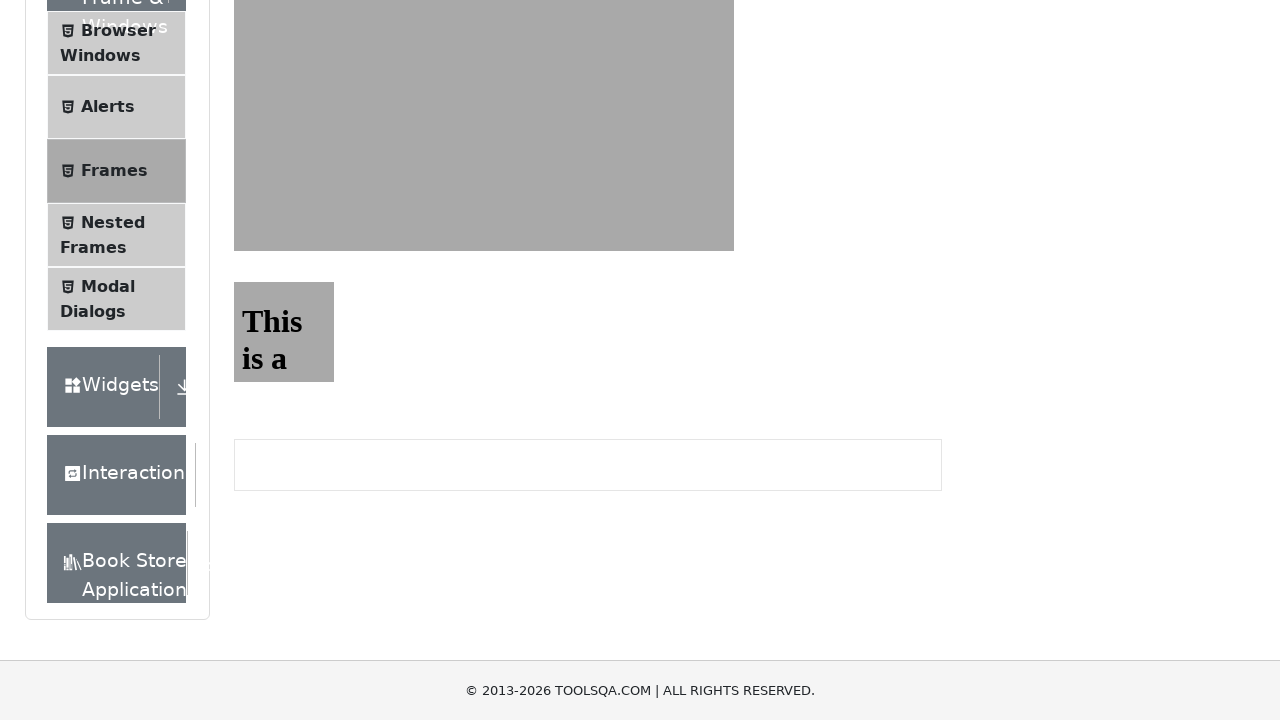

Waited 3 seconds
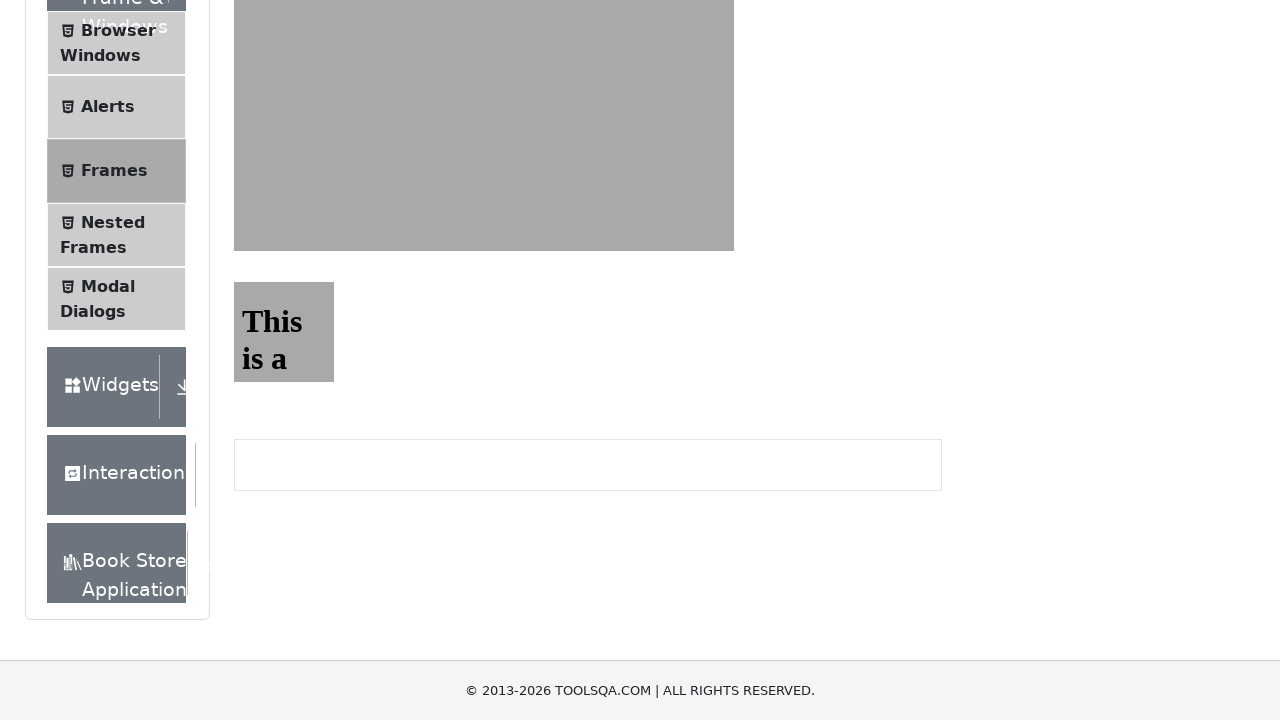

Scrolled page back to top
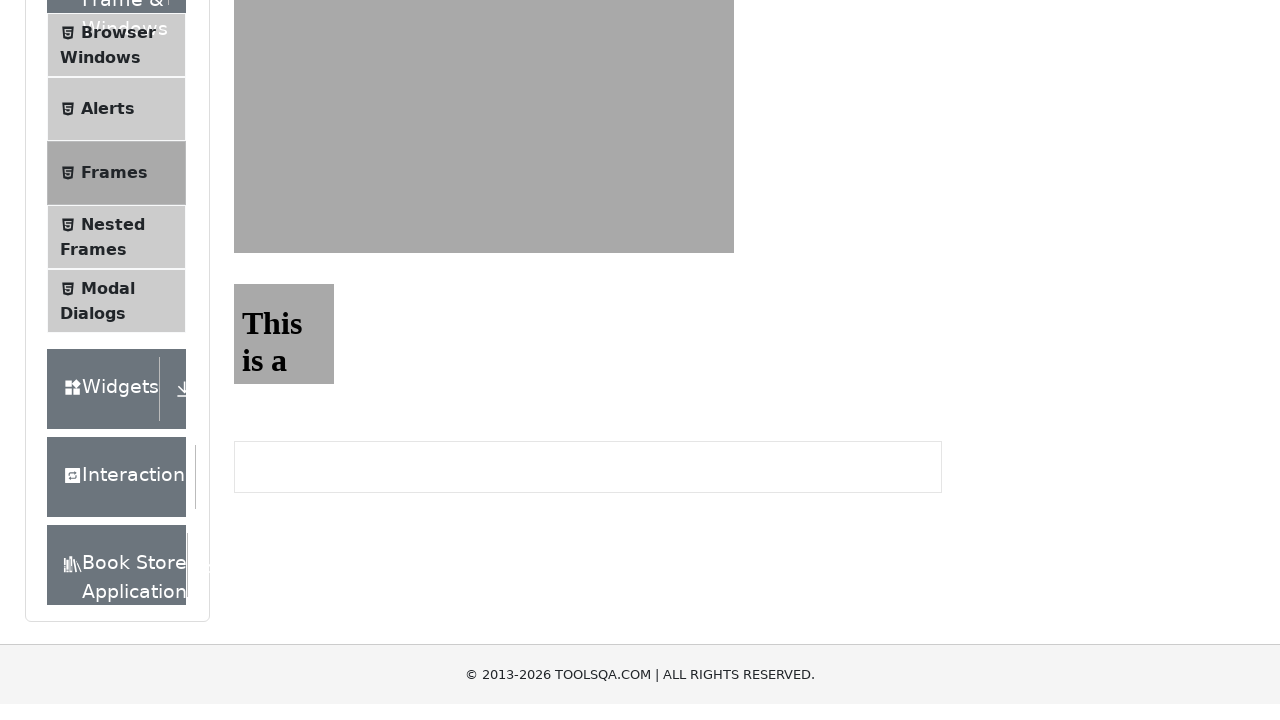

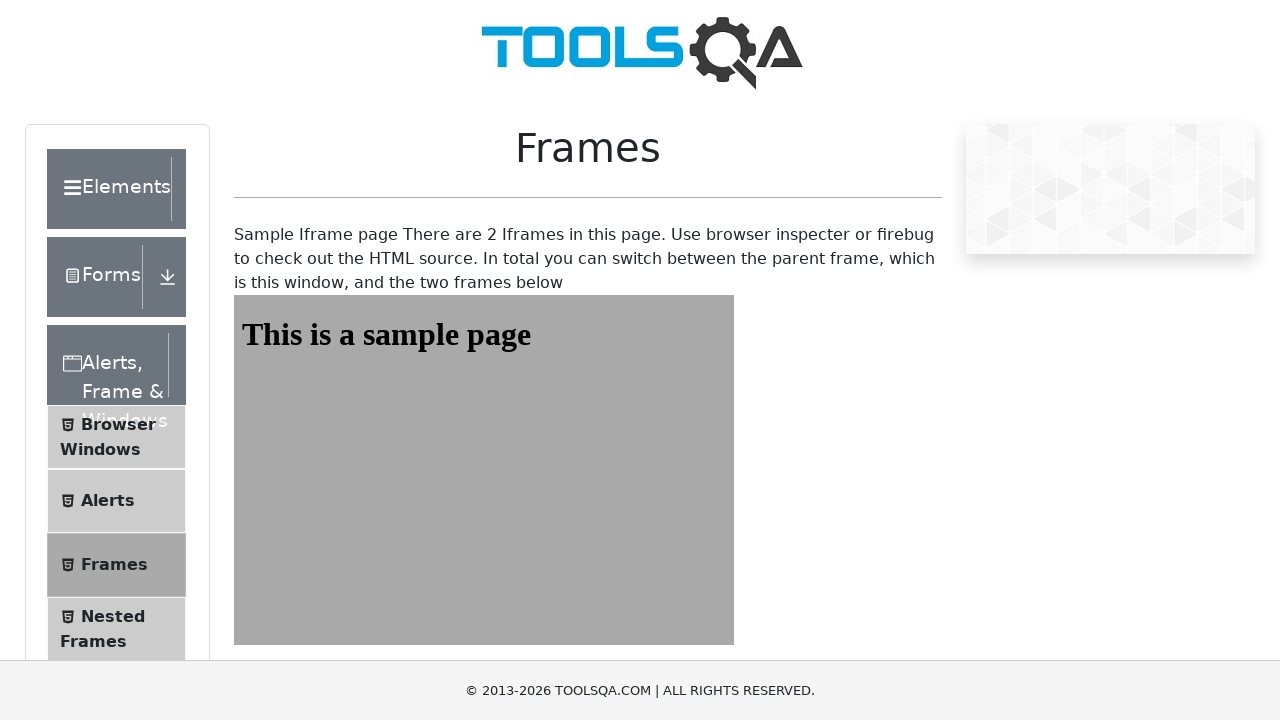